Clicks on the Twitter social media link in the footer

Starting URL: https://demo.automationtesting.in/Register.html

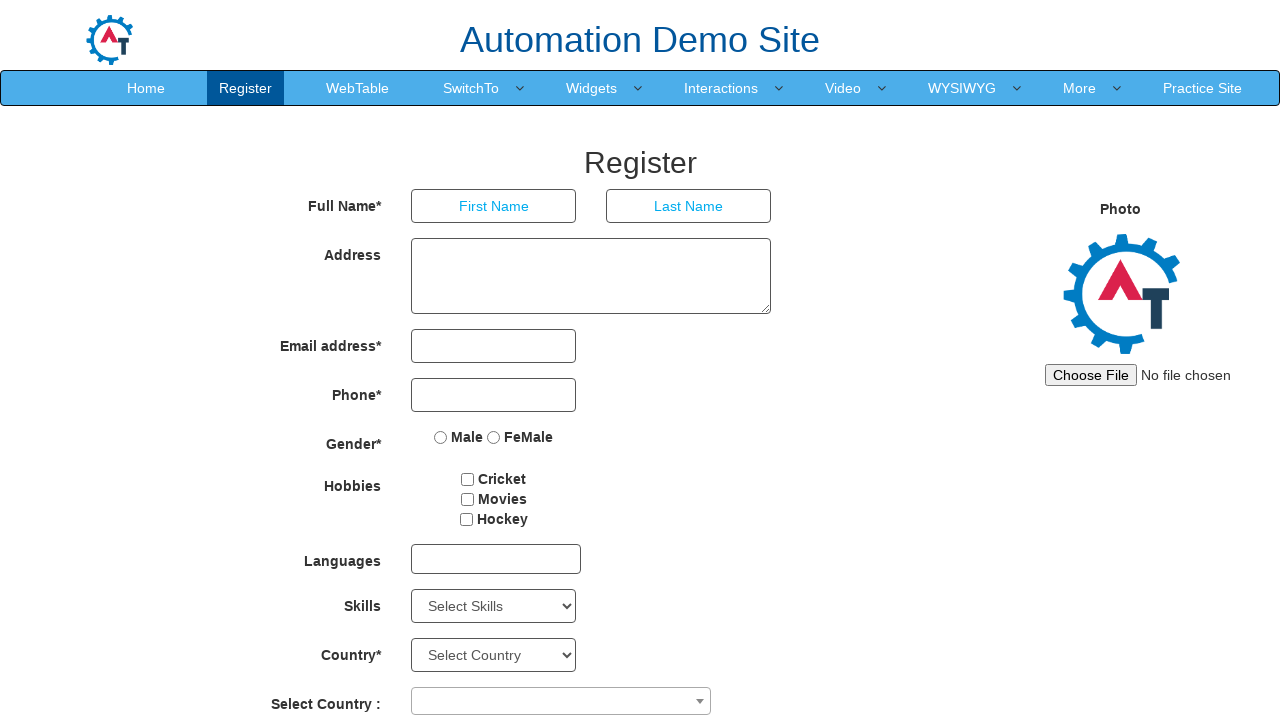

Clicked on the Twitter social media link in the footer at (764, 685) on xpath=//body/footer[@id='footer']/div[1]/div[1]/div[2]/a[2]/span[1]
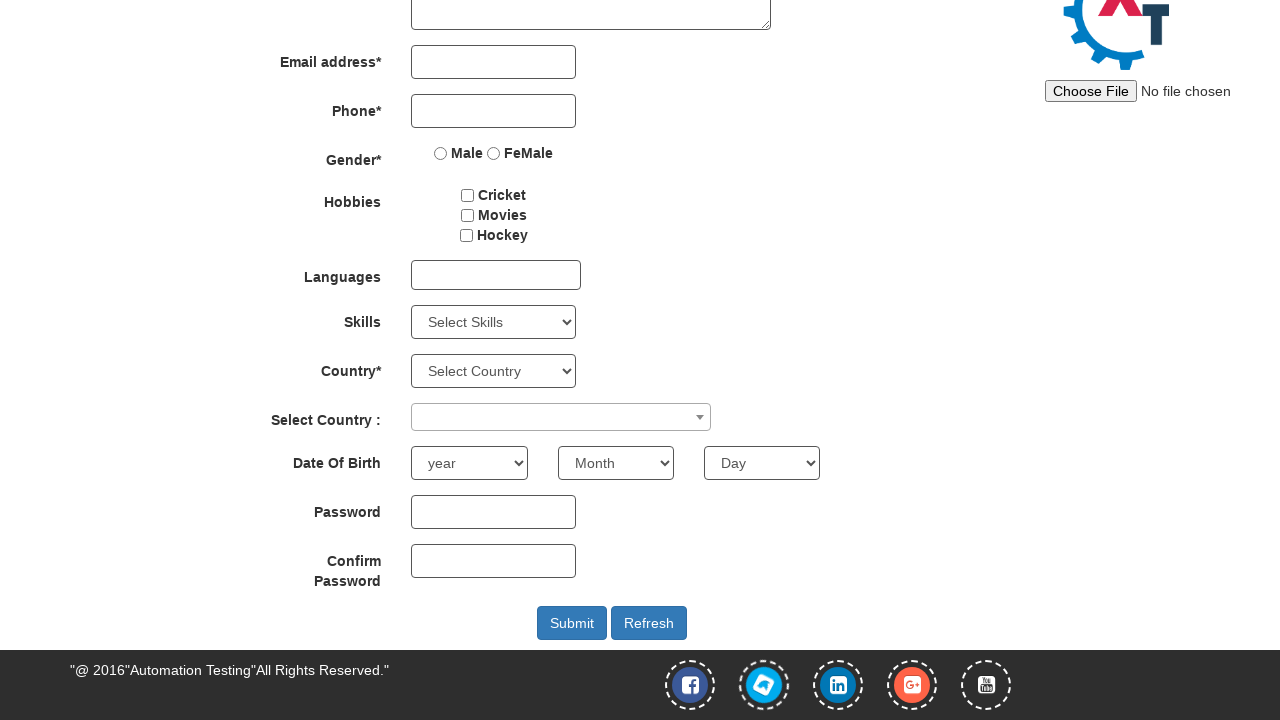

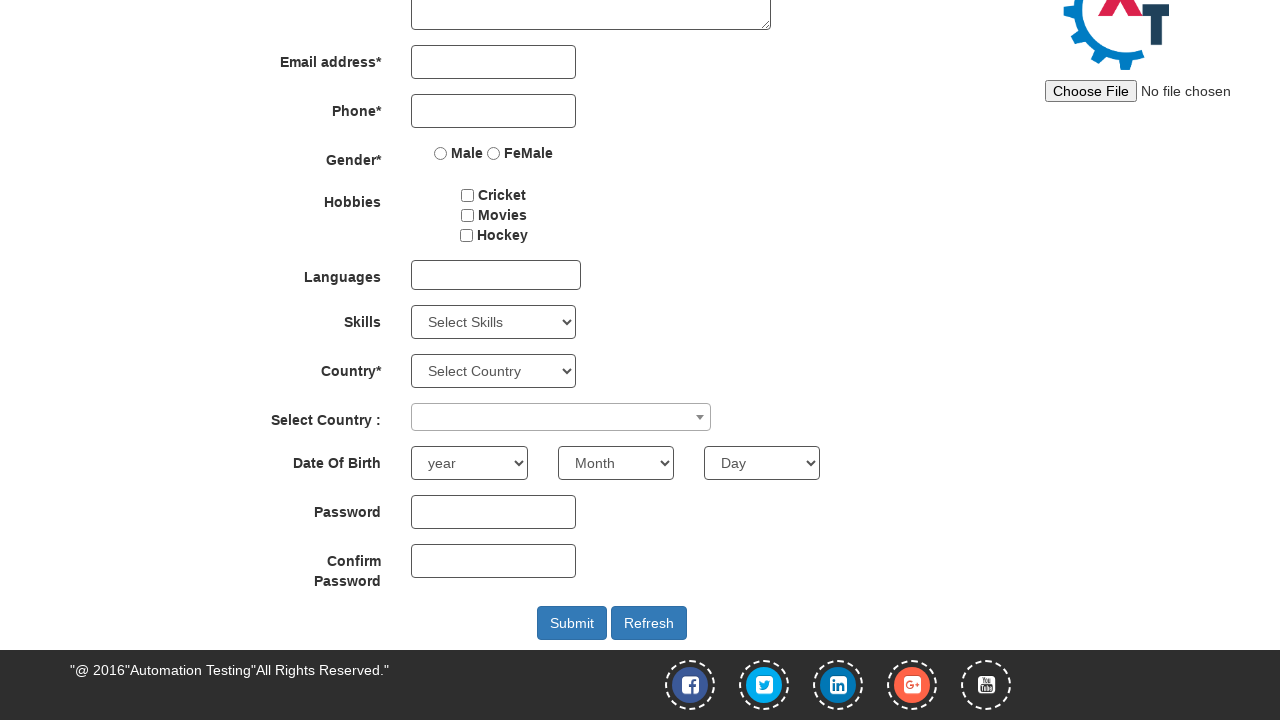